Tests auto-wait functionality on a UI testing playground by clicking a button that triggers a 3-second delay, then clicking a target button that appears after the wait.

Starting URL: http://uitestingplayground.com/autowait

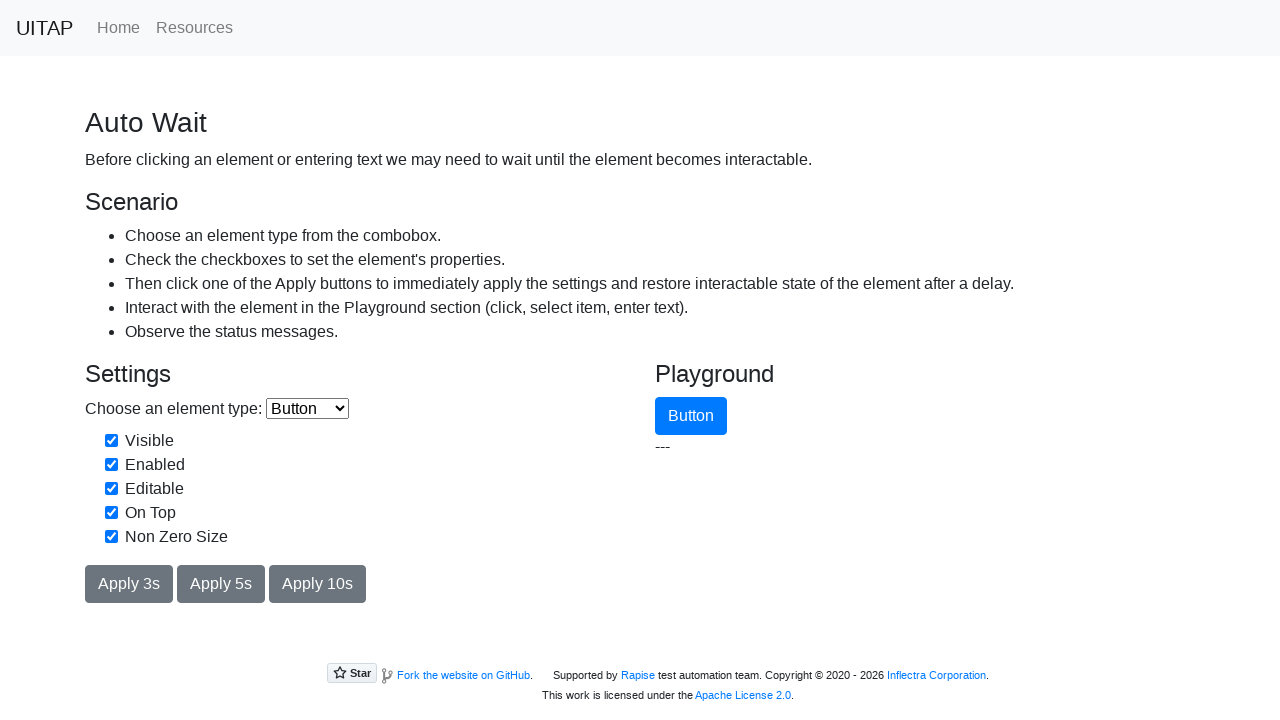

Navigated to UI Testing Playground auto-wait page
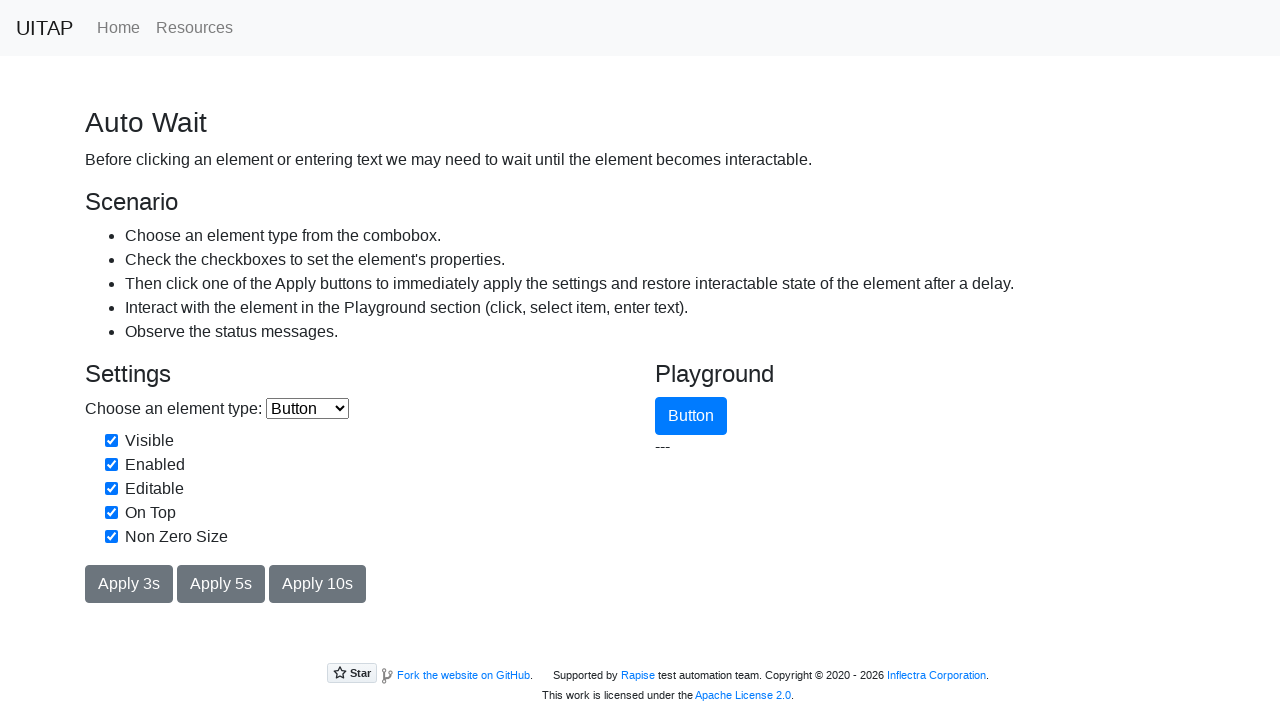

Clicked the 'Apply 3 seconds' button to trigger delay at (129, 584) on #applyButton3
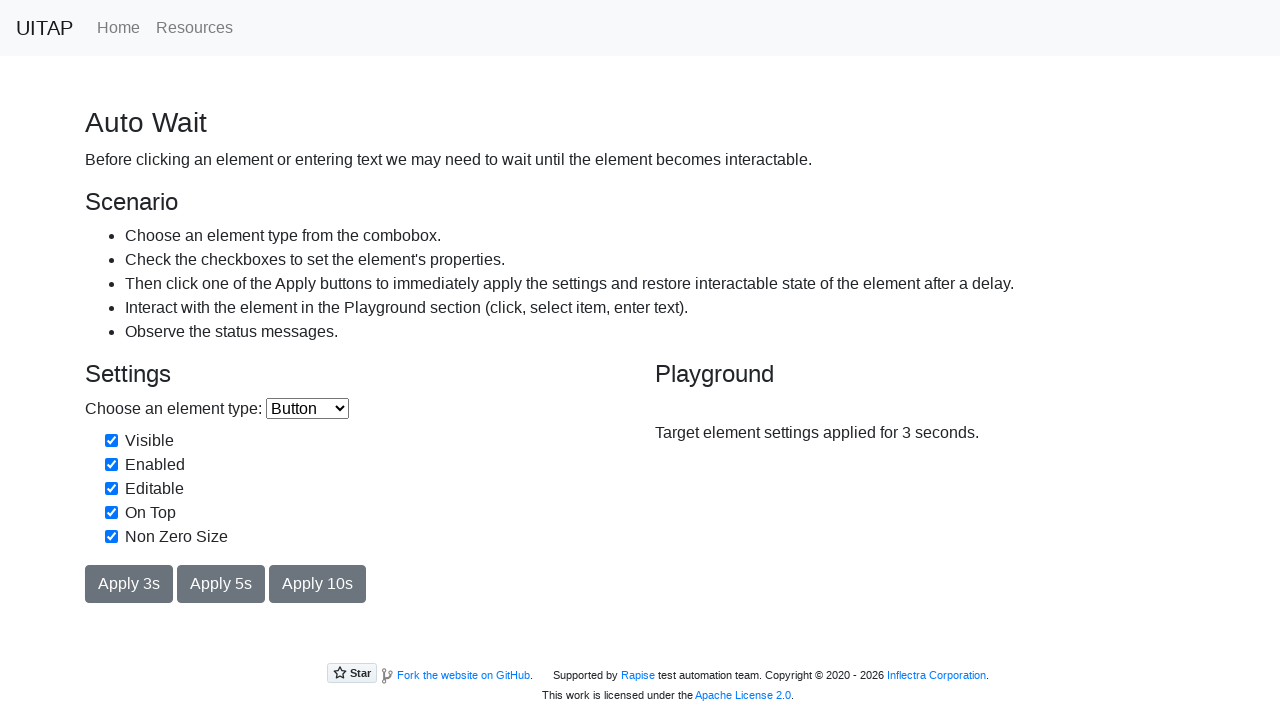

Target button appeared after 3-second delay
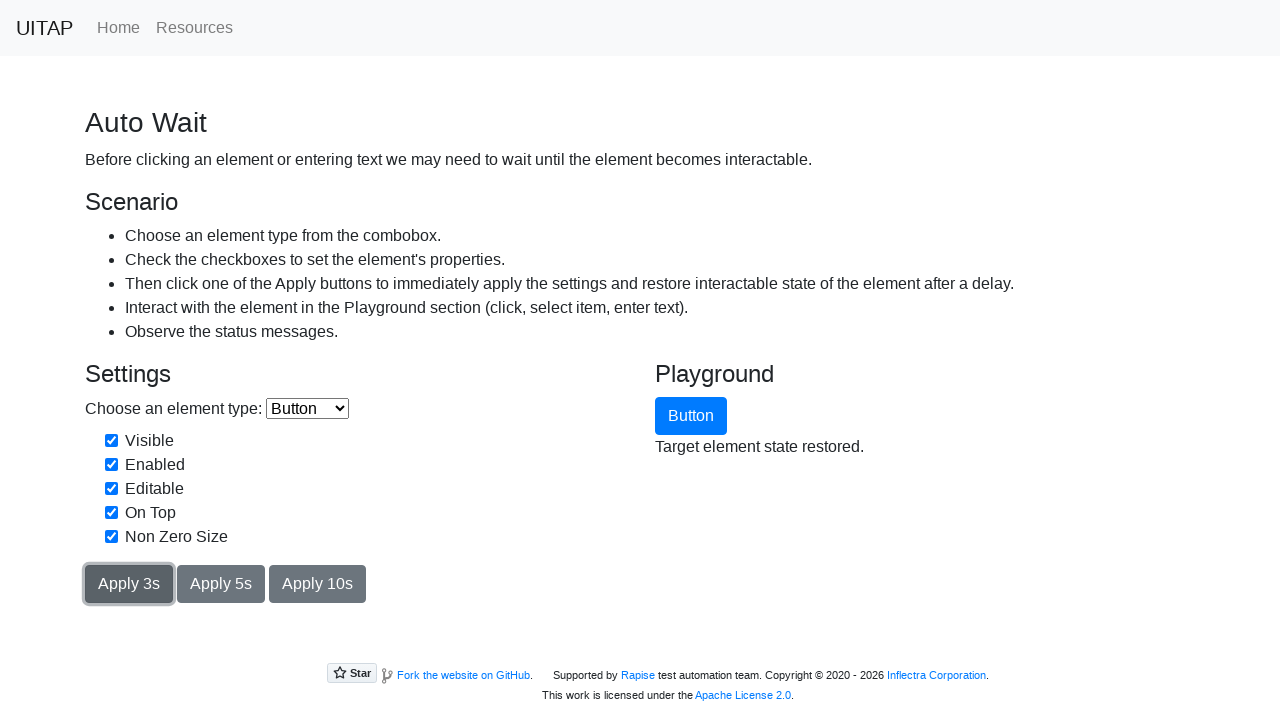

Clicked the target button at (691, 416) on #target
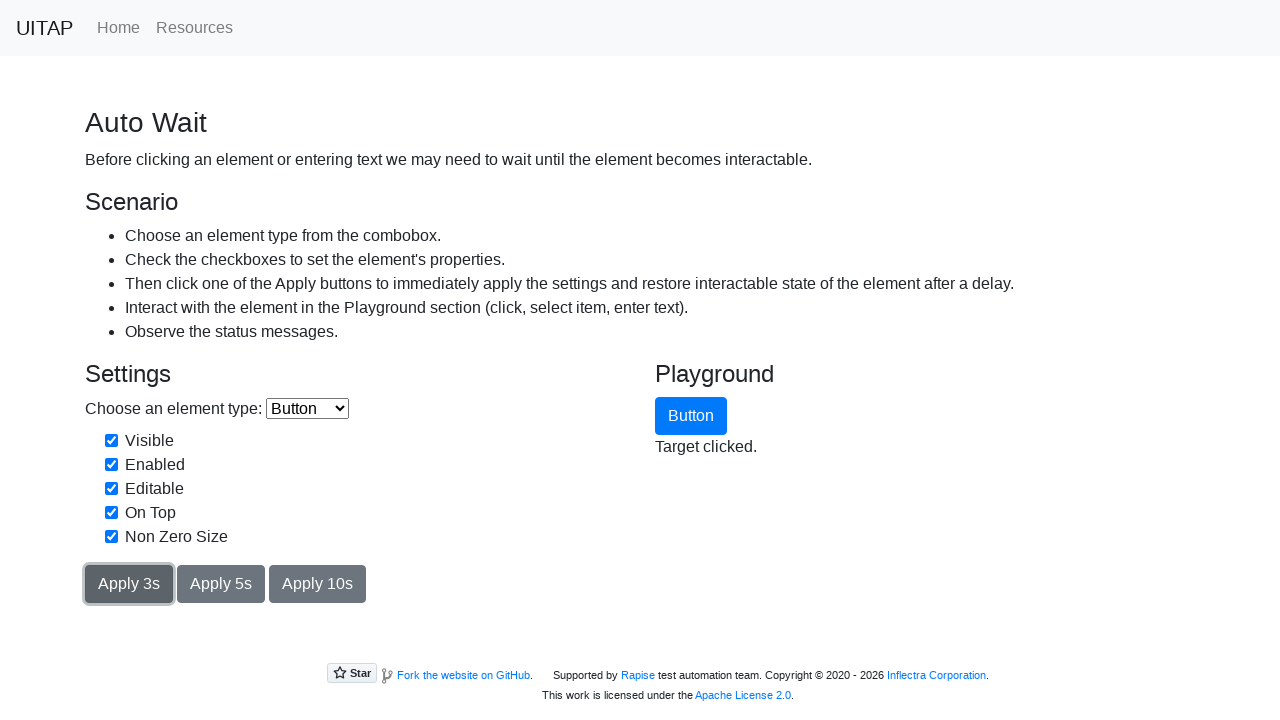

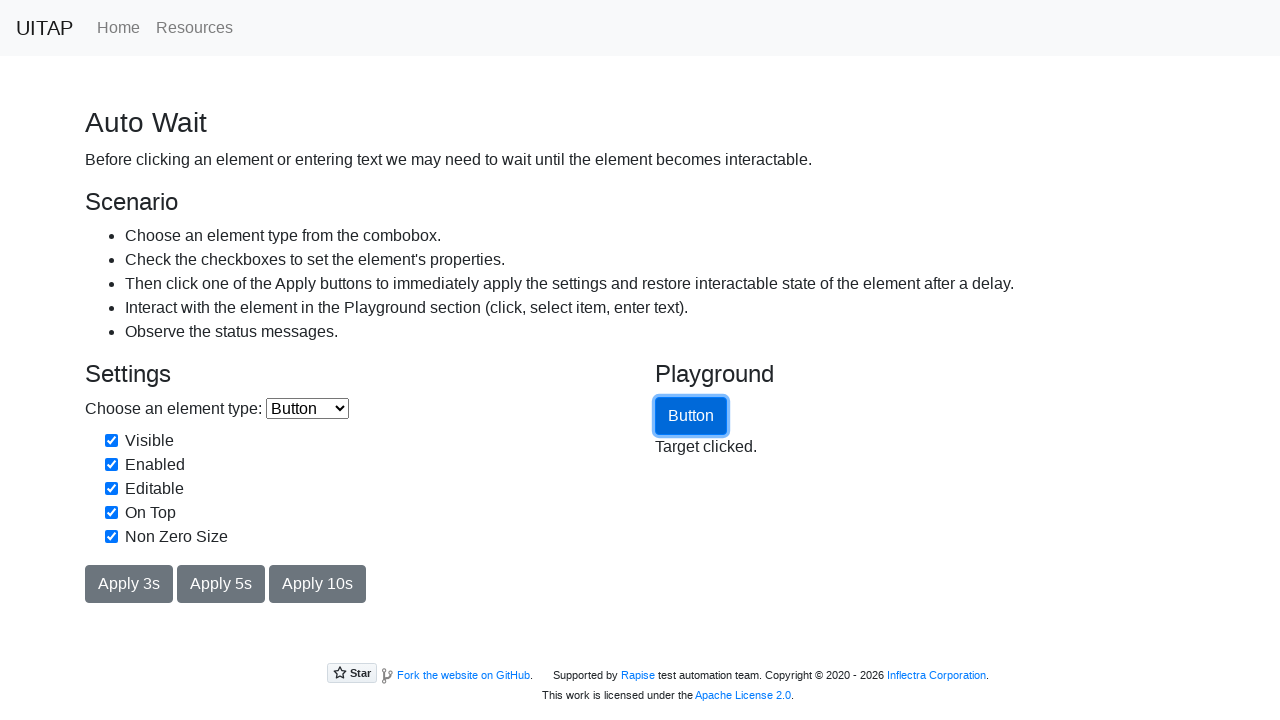